Tests Bootstrap slider functionality by navigating to the slider examples page and moving a horizontal slider to a specific position using keyboard arrow keys

Starting URL: https://seiyria.com/bootstrap-slider

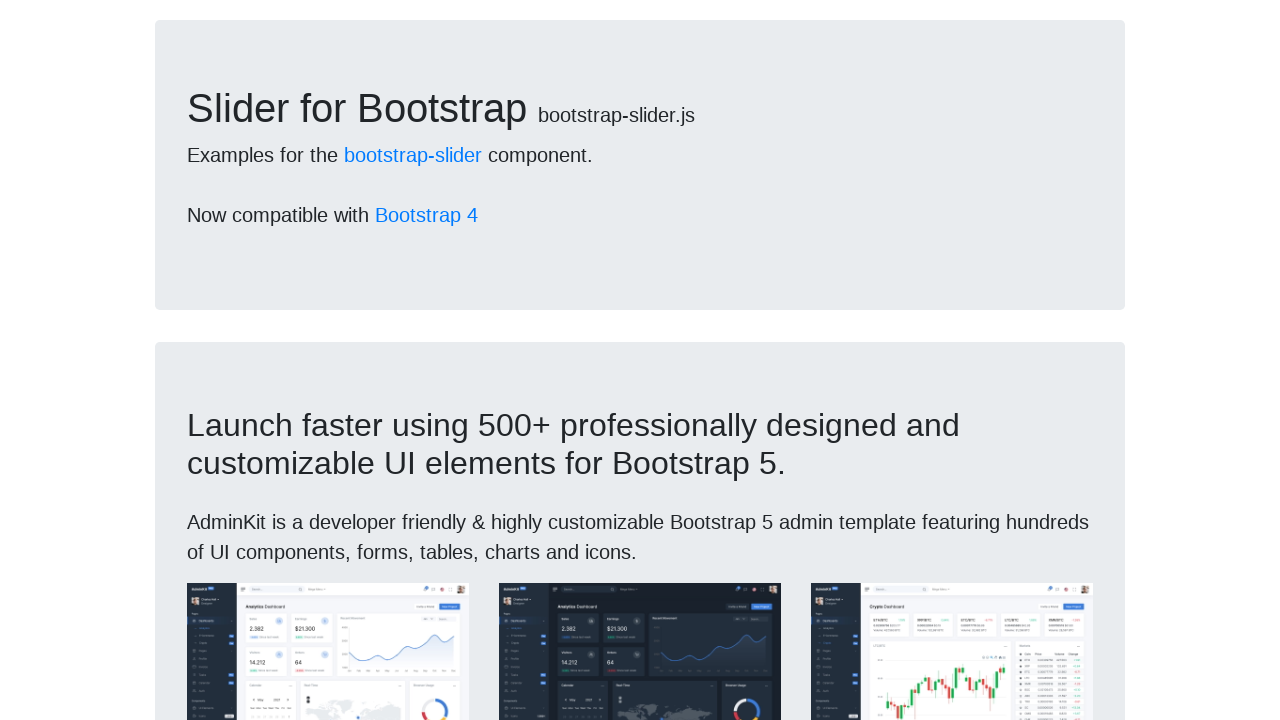

Clicked on Example 1 tab to reveal the slider at (198, 360) on a[href='#example-1']
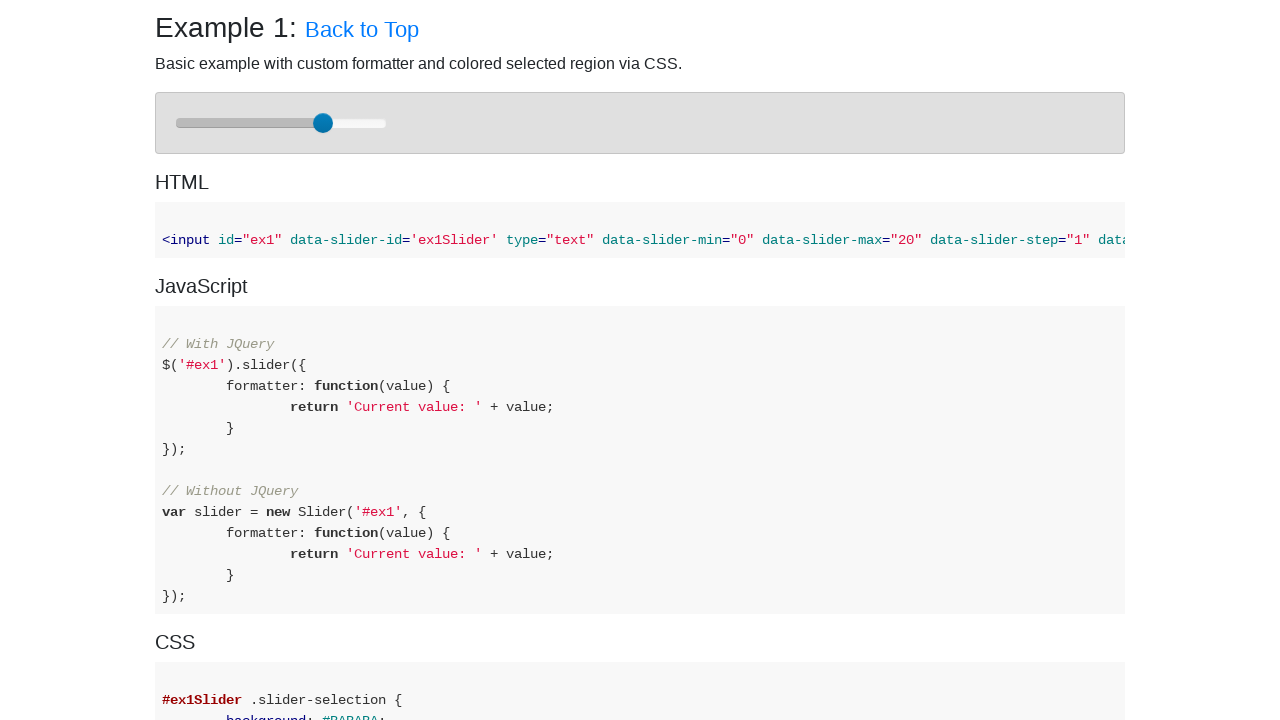

Slider element became visible
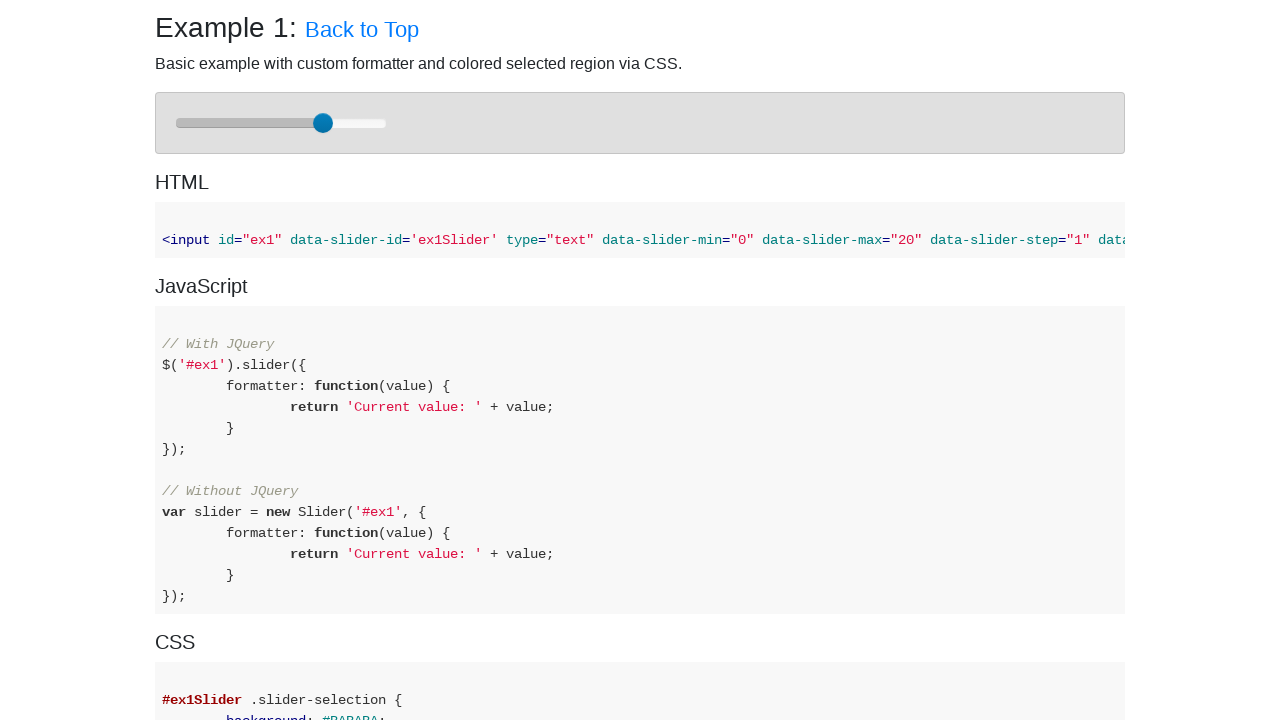

Located the slider element
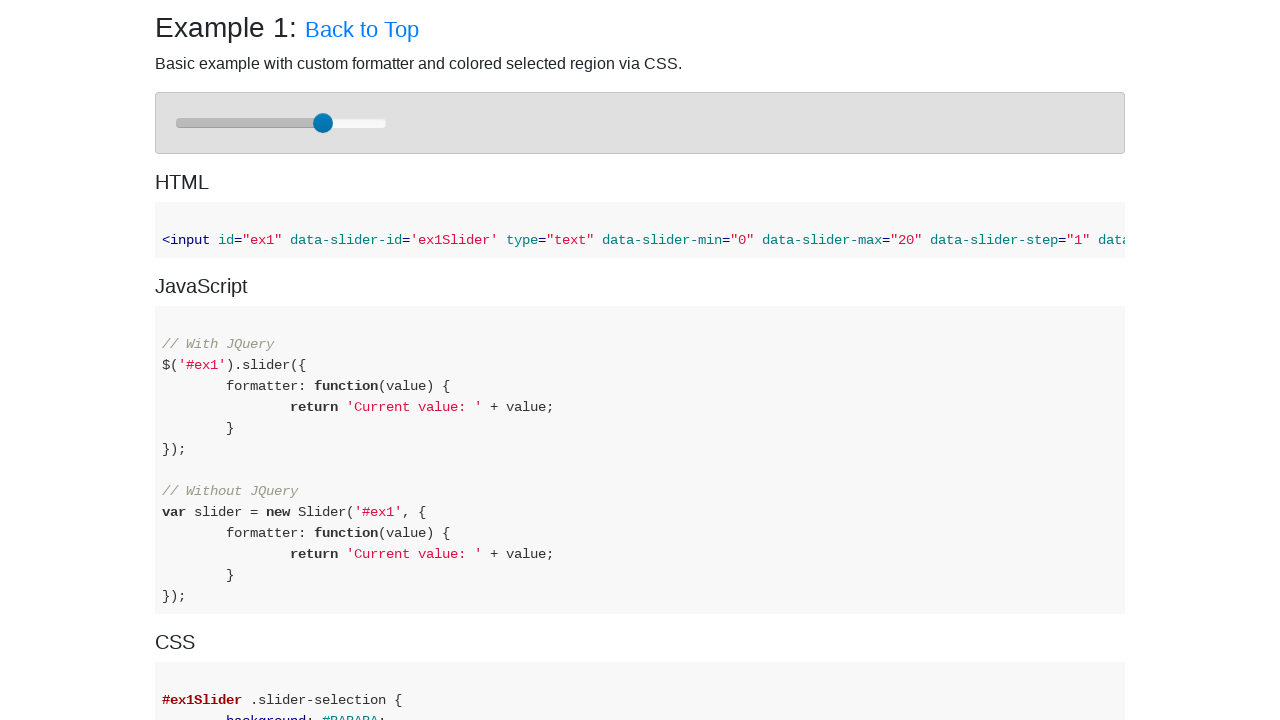

Retrieved current slider position: 14
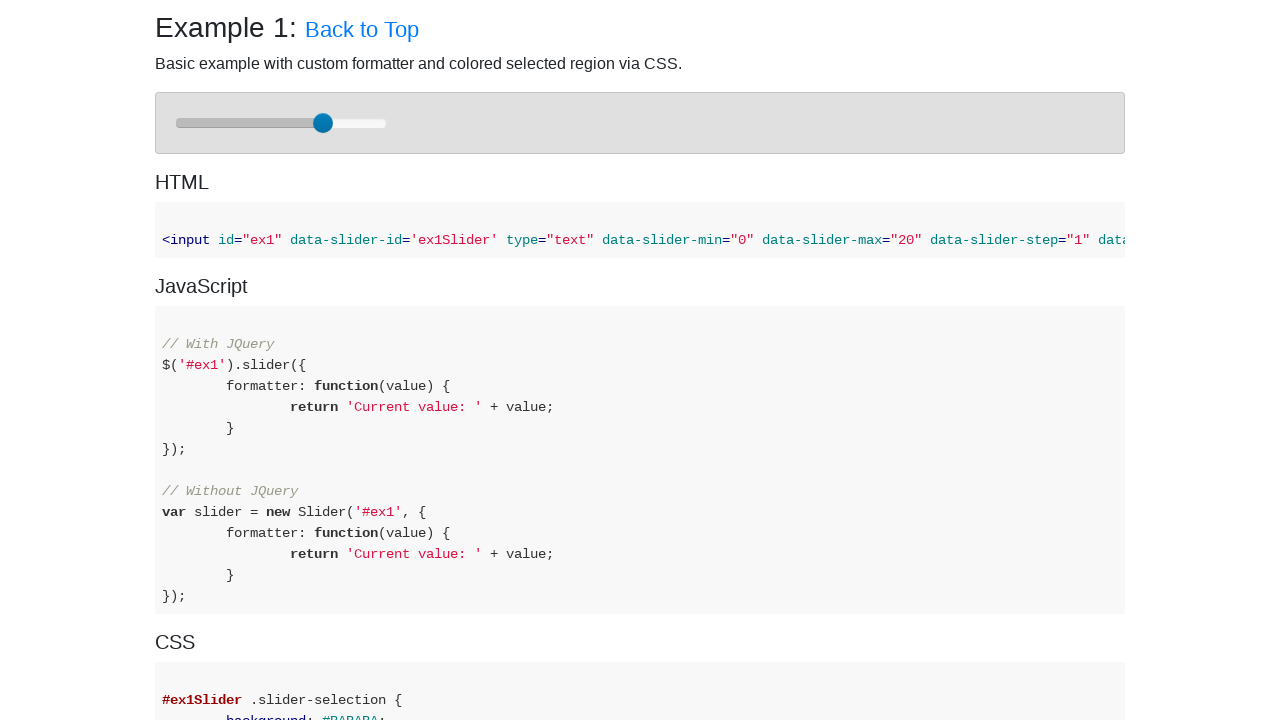

Pressed ArrowRight to move slider towards target position on (//div[@id='example-1']//div[@role='slider'])[1]
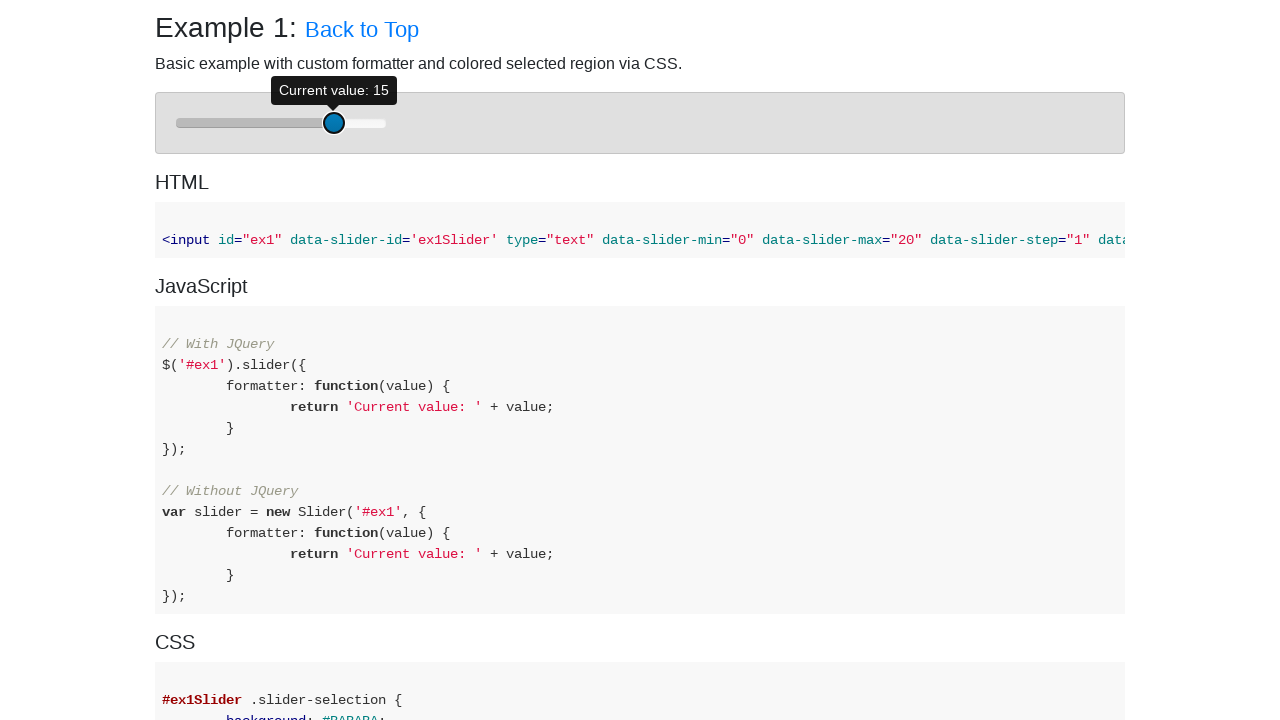

Waited 2 seconds to observe the slider result
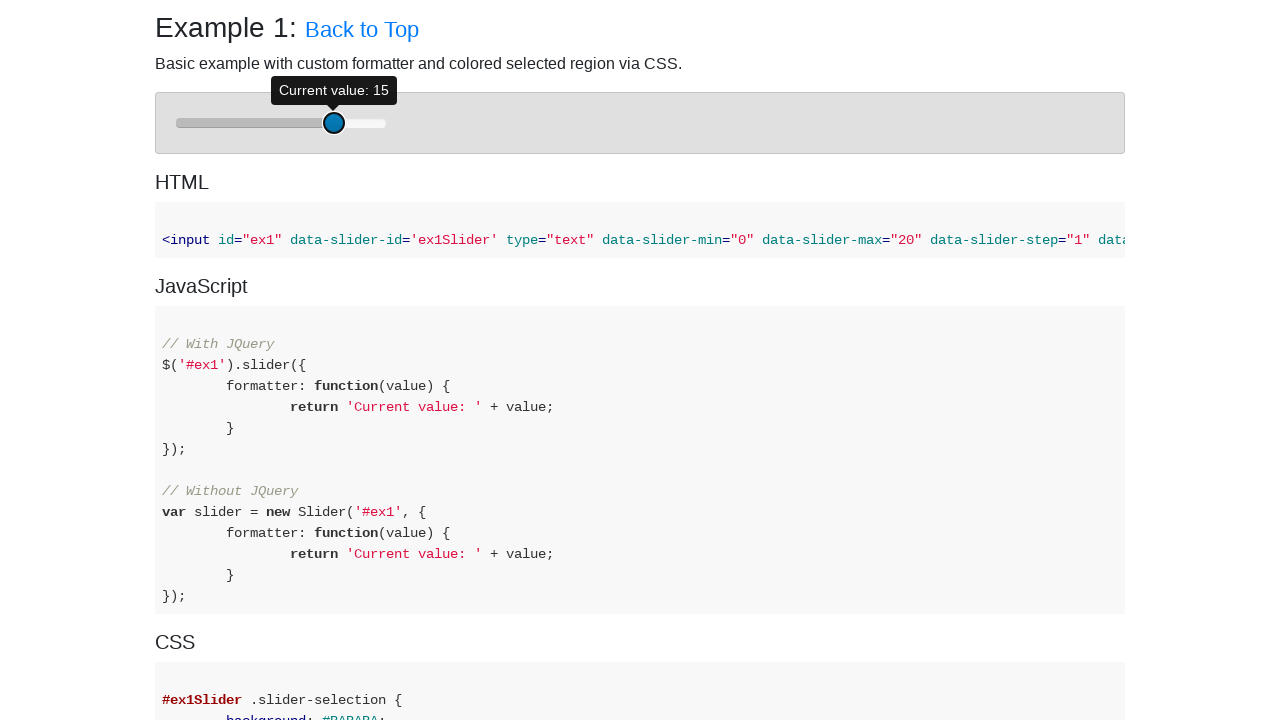

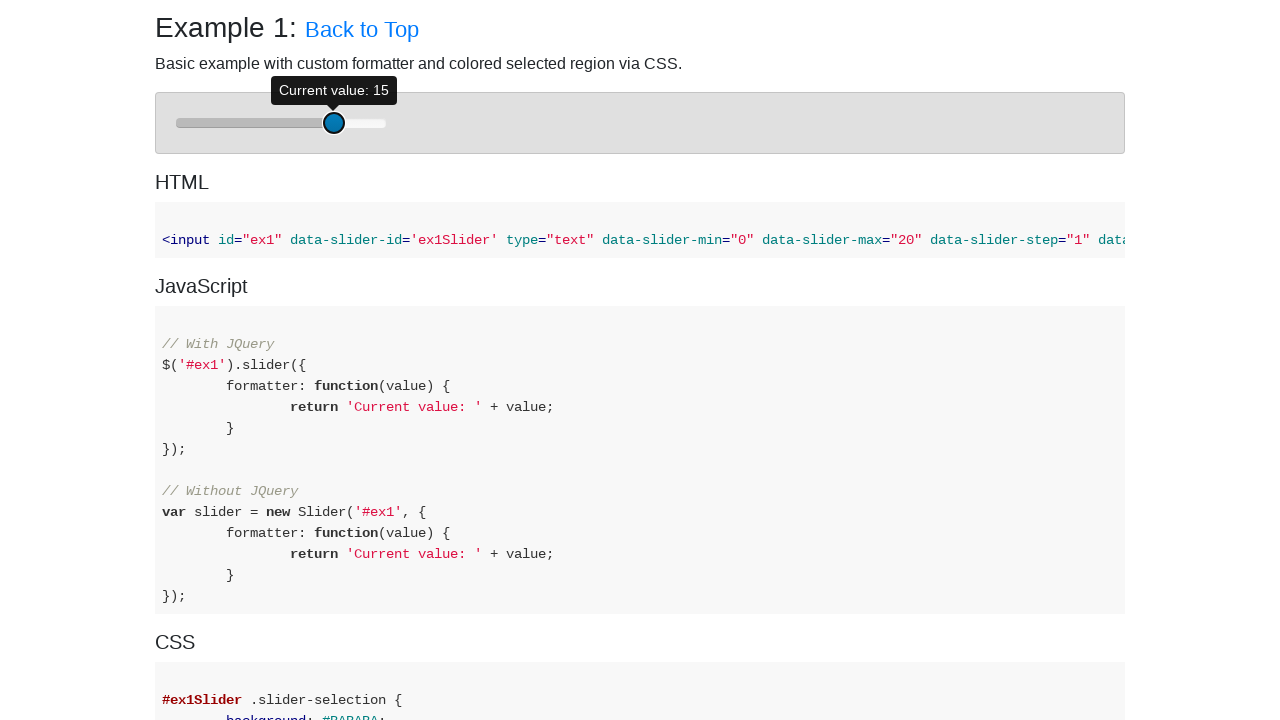